Tests dynamic dropdown for passenger selection by clicking to open dropdown, incrementing adult count 4 times, and verifying the selection shows 5 Adults

Starting URL: https://rahulshettyacademy.com/dropdownsPractise/

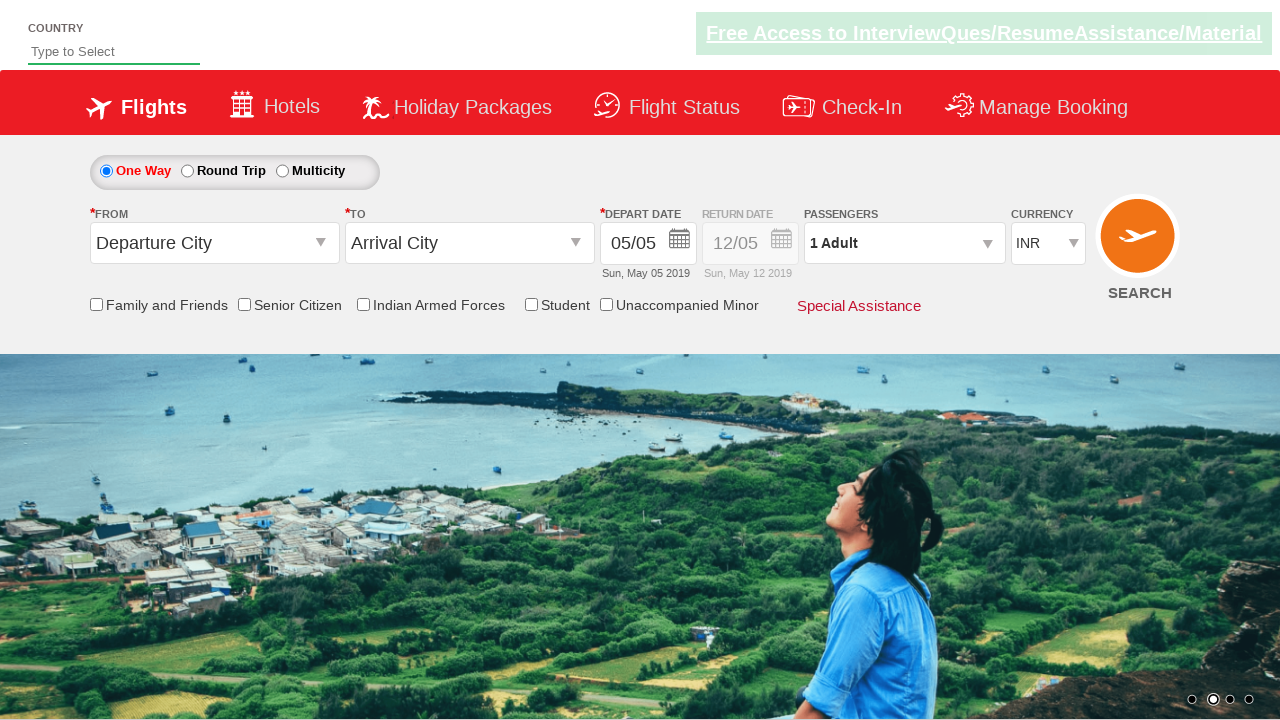

Clicked to open passenger info dropdown at (904, 243) on label ~ div[id$='paxinfo']
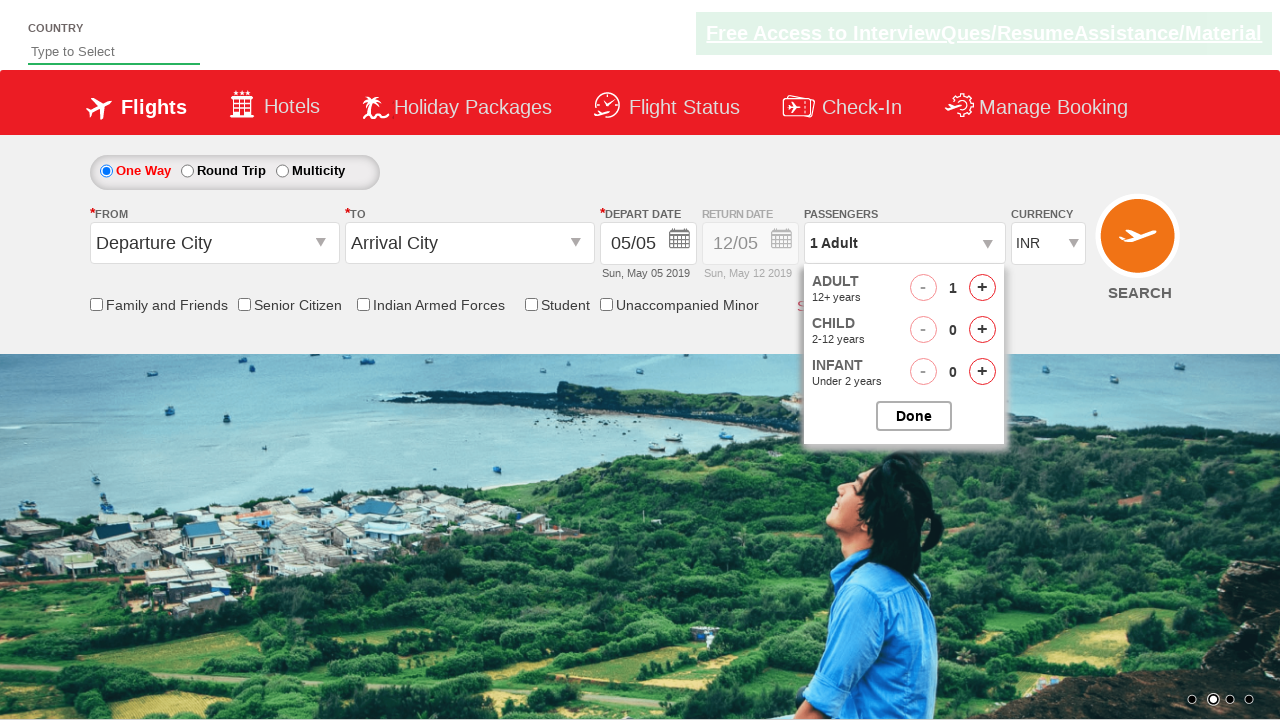

Clicked adult increment button (increment 1 of 4) at (982, 288) on div[class$='row'][id*='Adult'] span[id$='Audlt'] + span
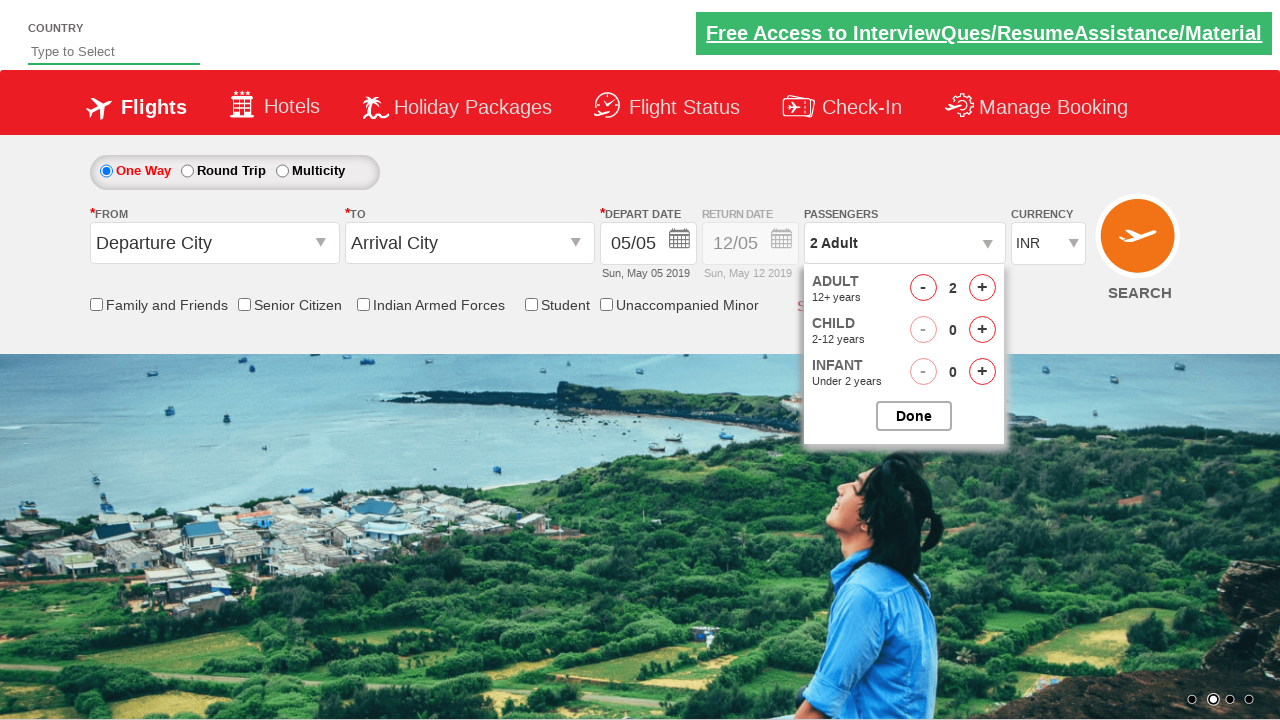

Clicked adult increment button (increment 2 of 4) at (982, 288) on div[class$='row'][id*='Adult'] span[id$='Audlt'] + span
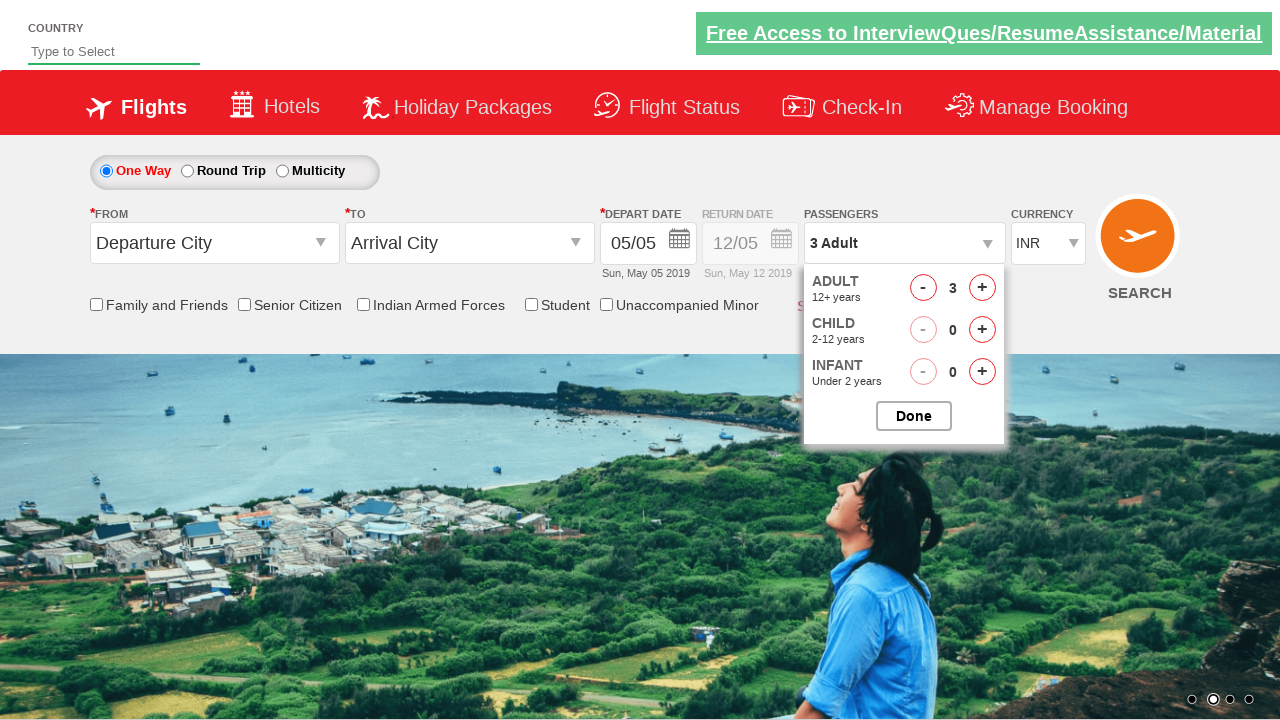

Clicked adult increment button (increment 3 of 4) at (982, 288) on div[class$='row'][id*='Adult'] span[id$='Audlt'] + span
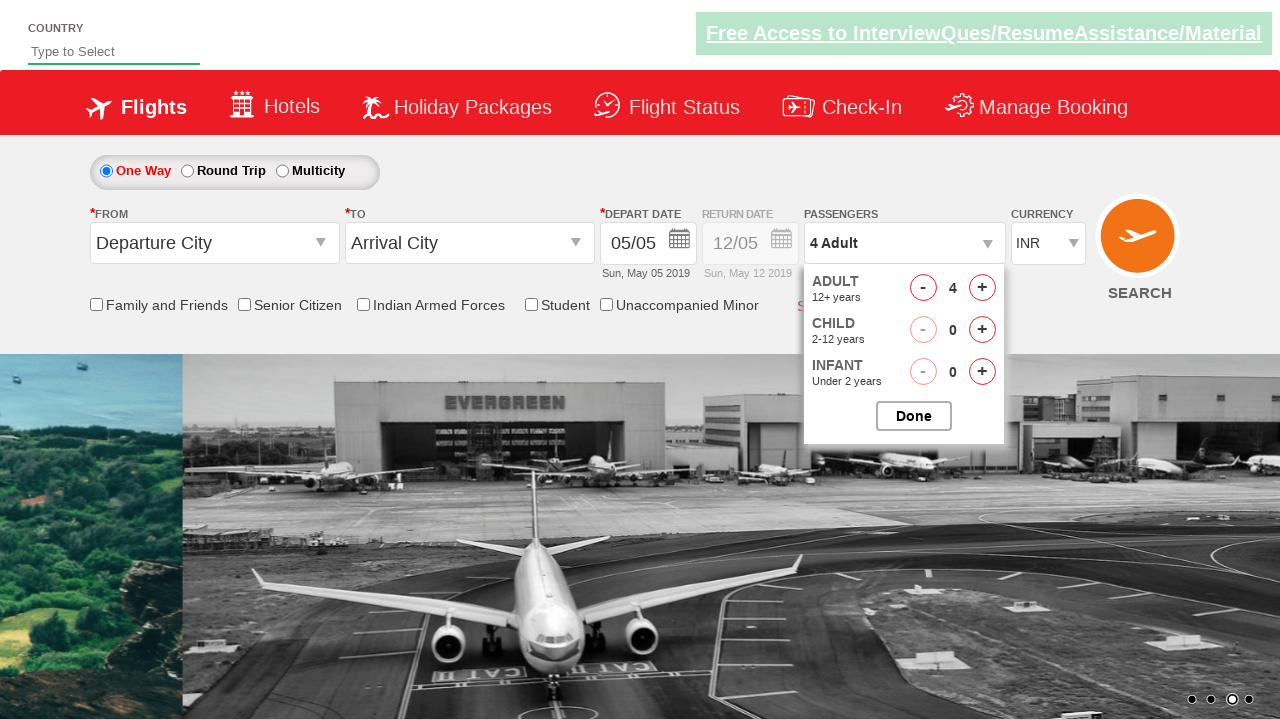

Clicked adult increment button (increment 4 of 4) at (982, 288) on div[class$='row'][id*='Adult'] span[id$='Audlt'] + span
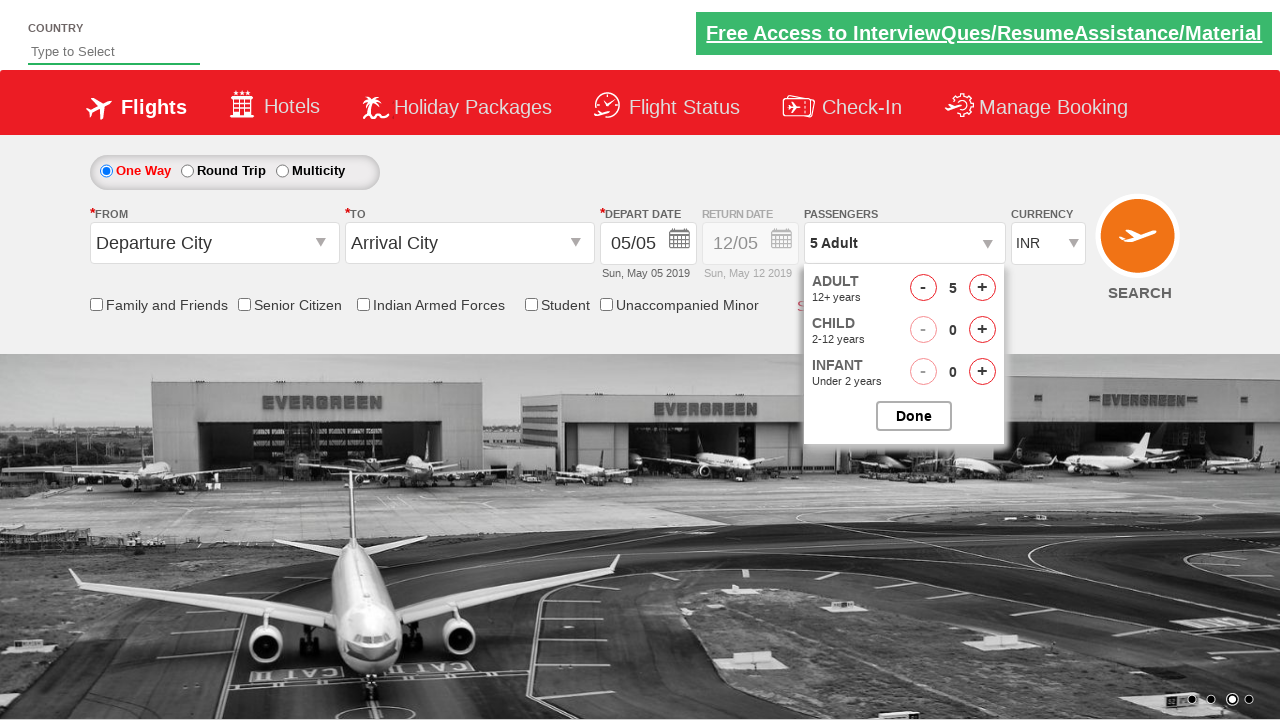

Clicked done/apply button to confirm passenger selection at (914, 416) on xpath=//div[starts-with(@class, 'ad')]/child::input
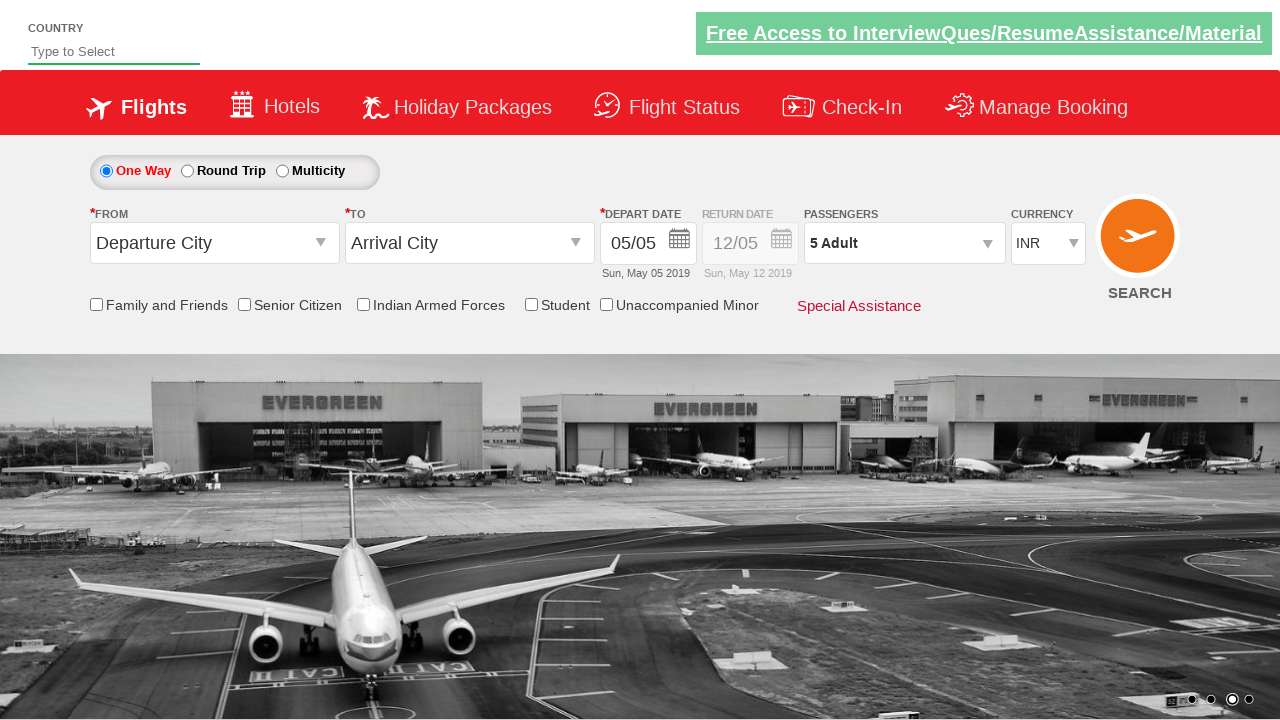

Passenger count display element loaded - verified 5 Adults selection
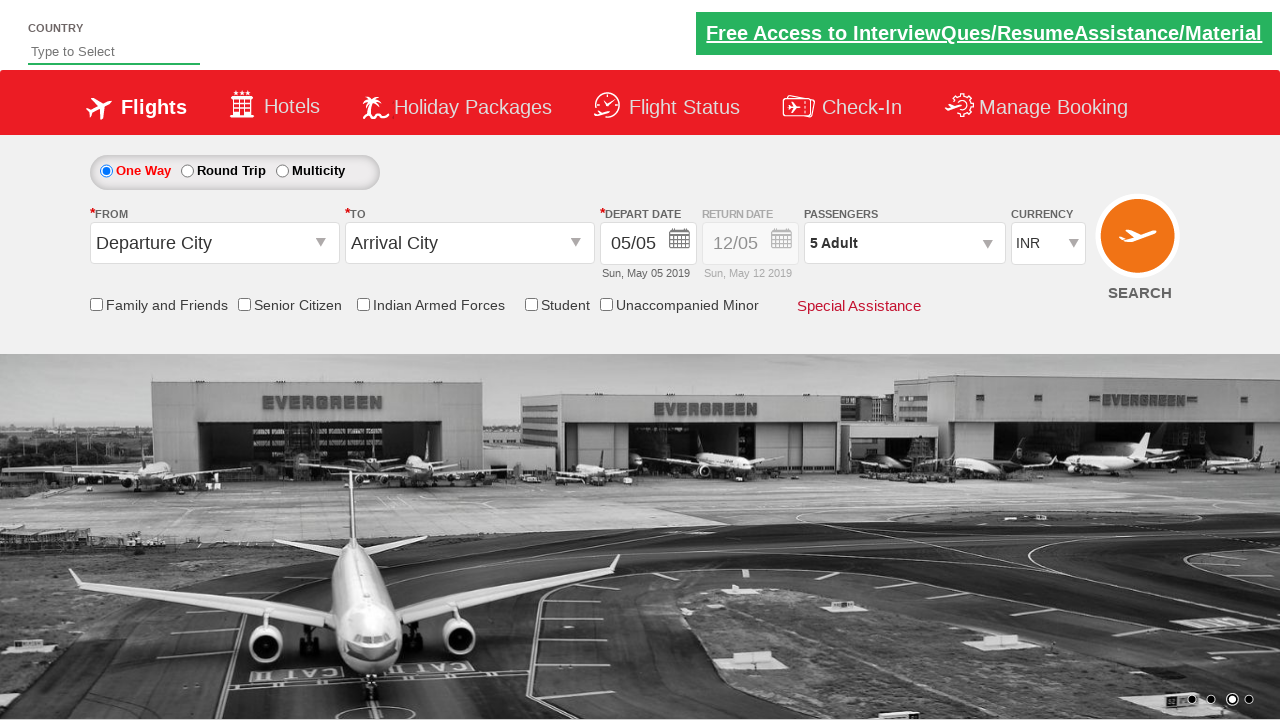

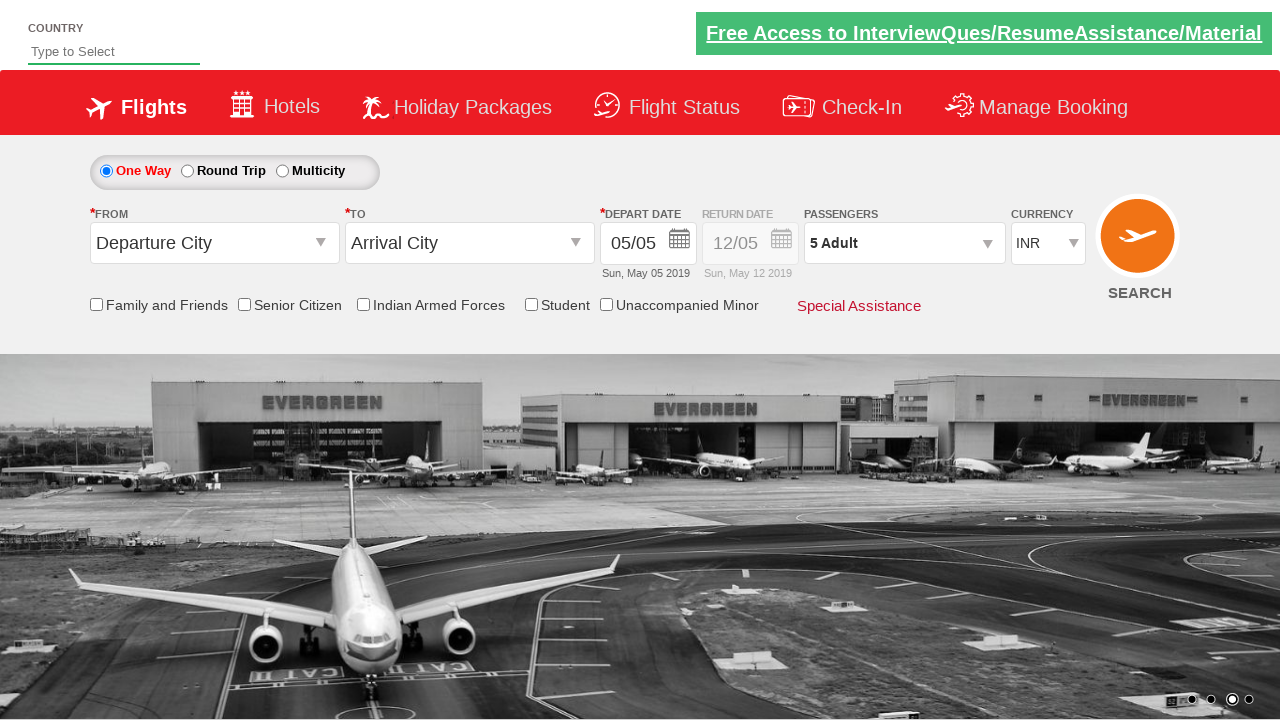